Tests checkbox functionality by navigating to the Checkboxes page and verifying that both checkboxes are displayed and enabled, checking their selected states.

Starting URL: https://the-internet.herokuapp.com/

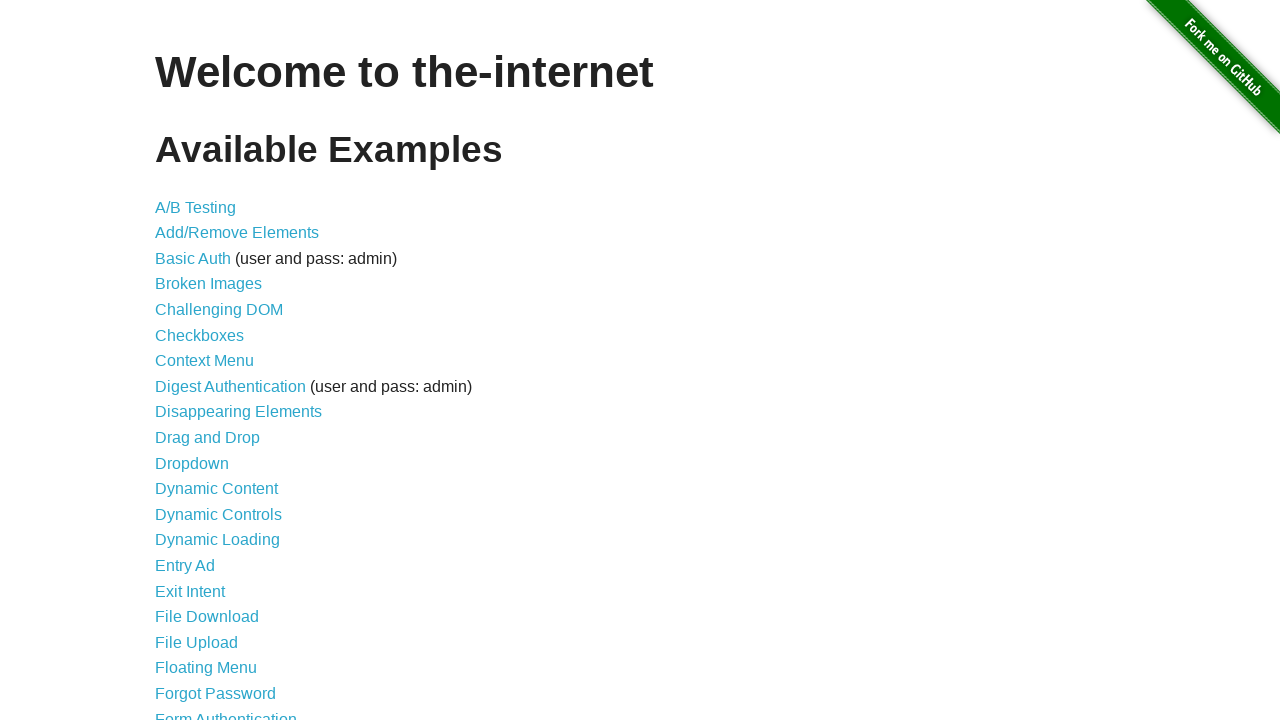

Clicked on the Checkboxes link at (200, 335) on text=Checkboxes
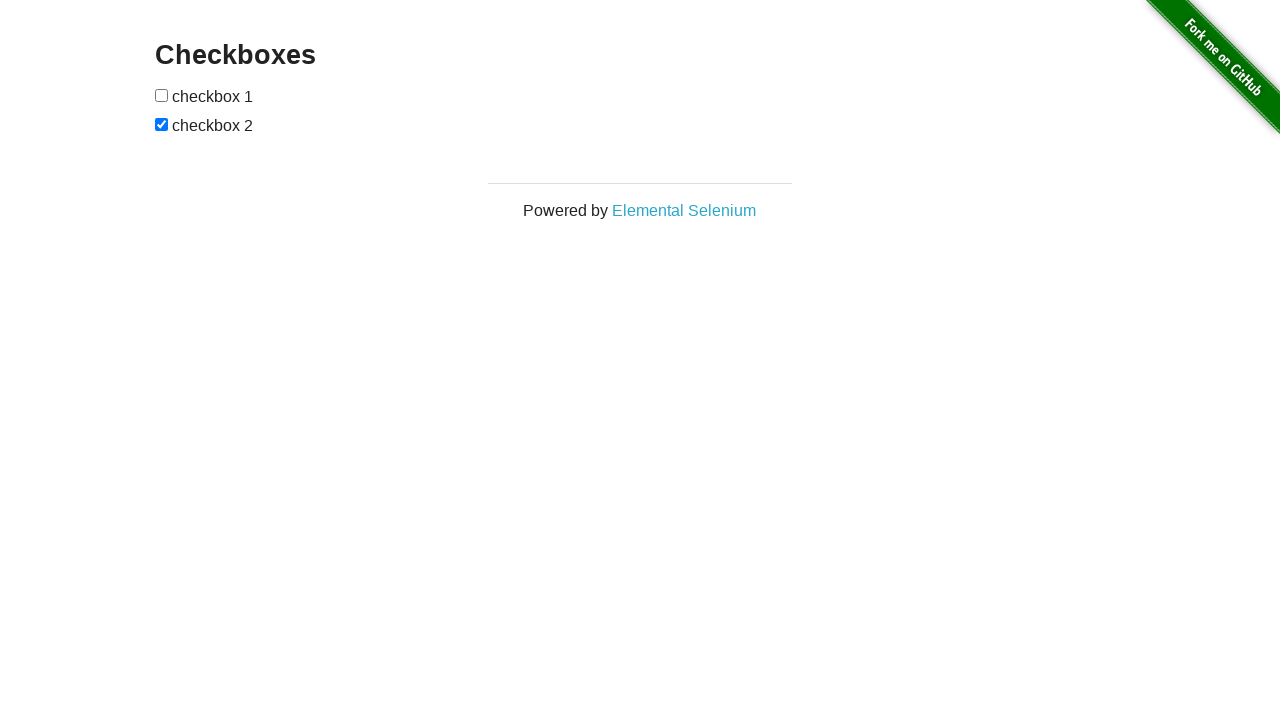

Checkboxes page loaded and first checkbox element is visible
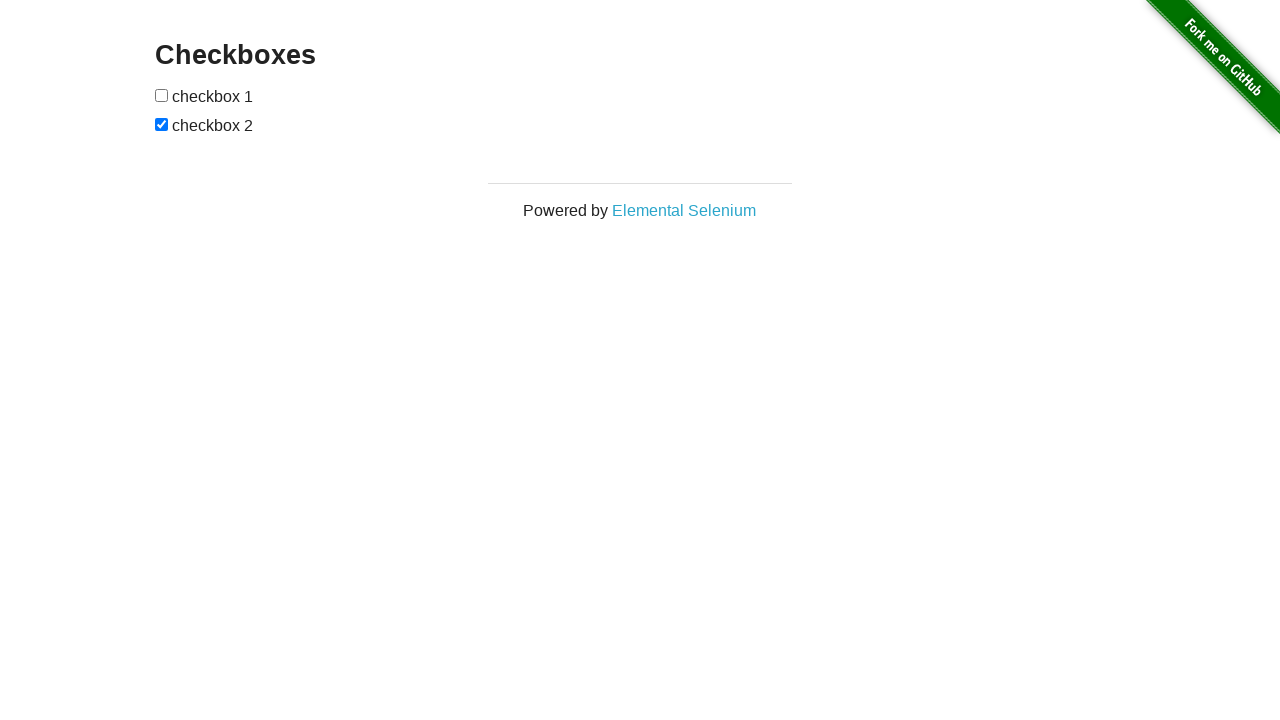

Located first checkbox element
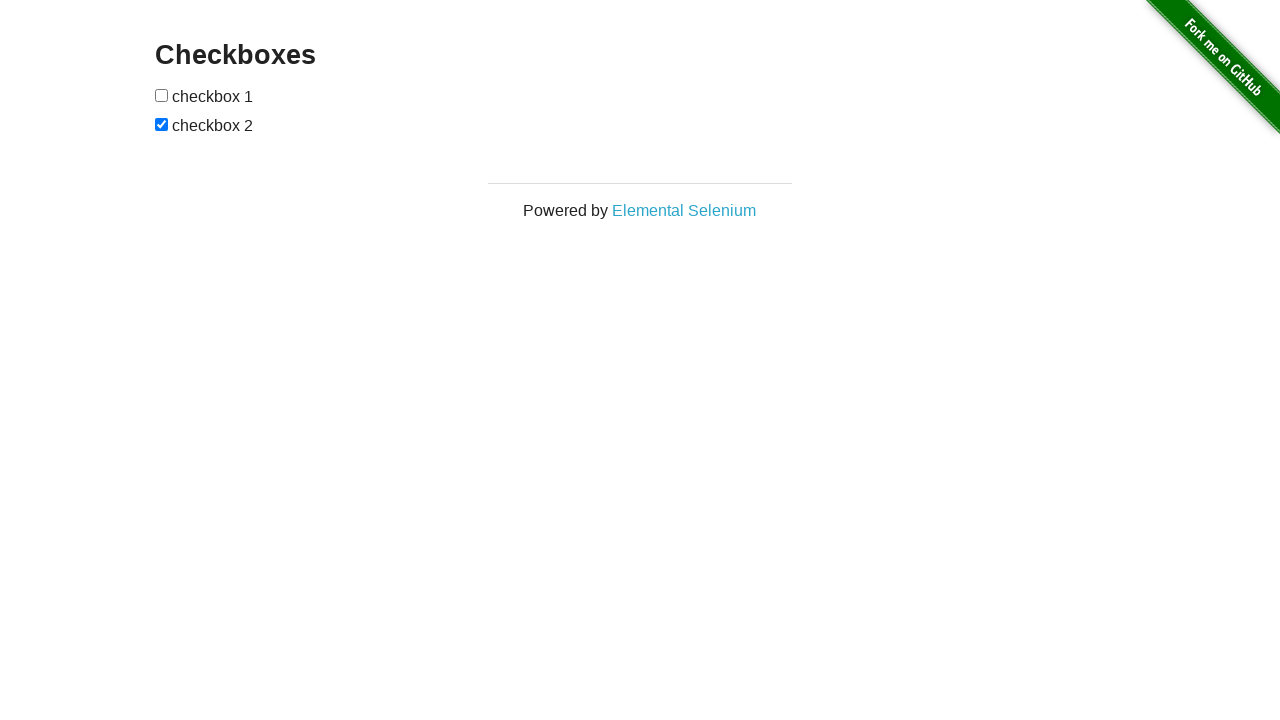

Located second checkbox element
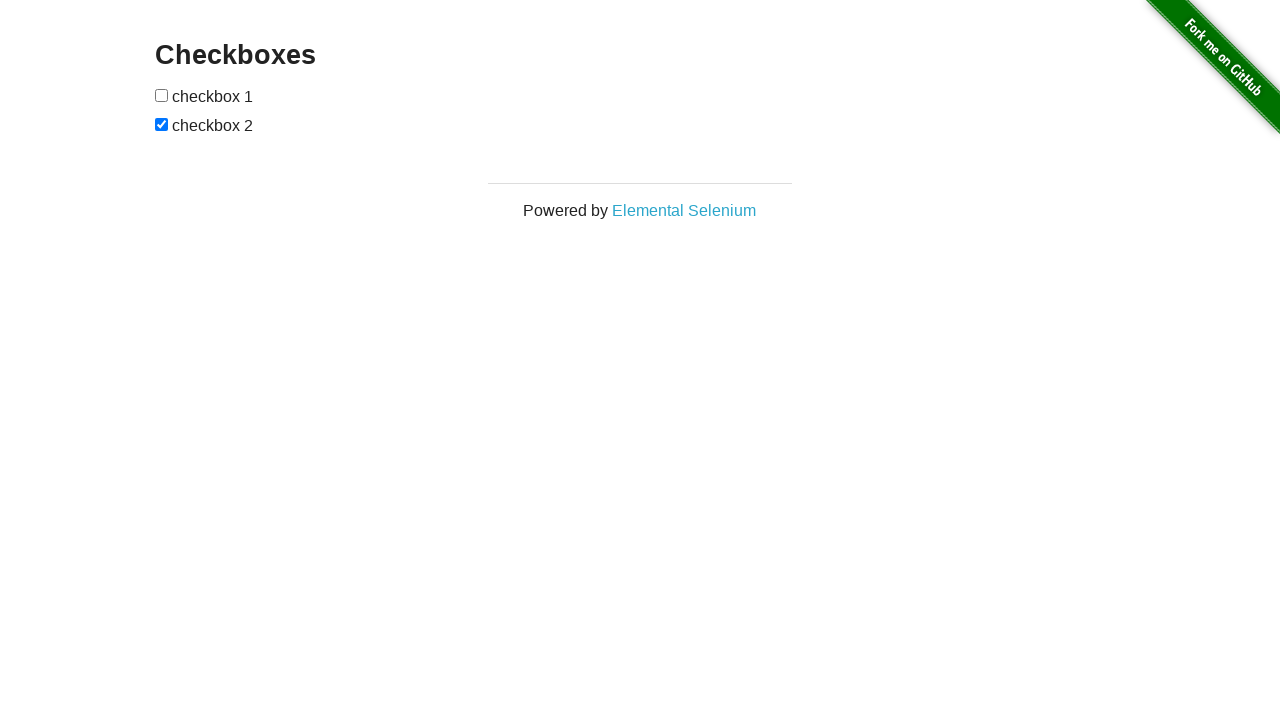

Verified that checkbox 1 is visible
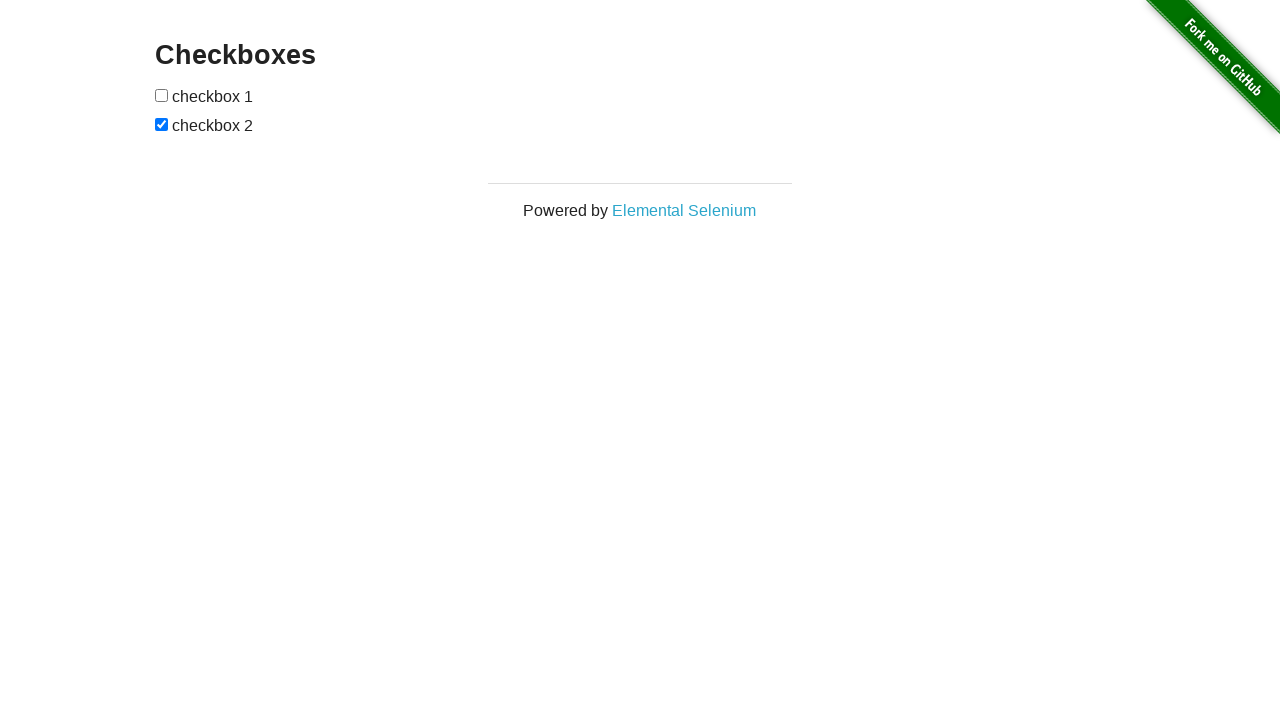

Verified that checkbox 1 is enabled
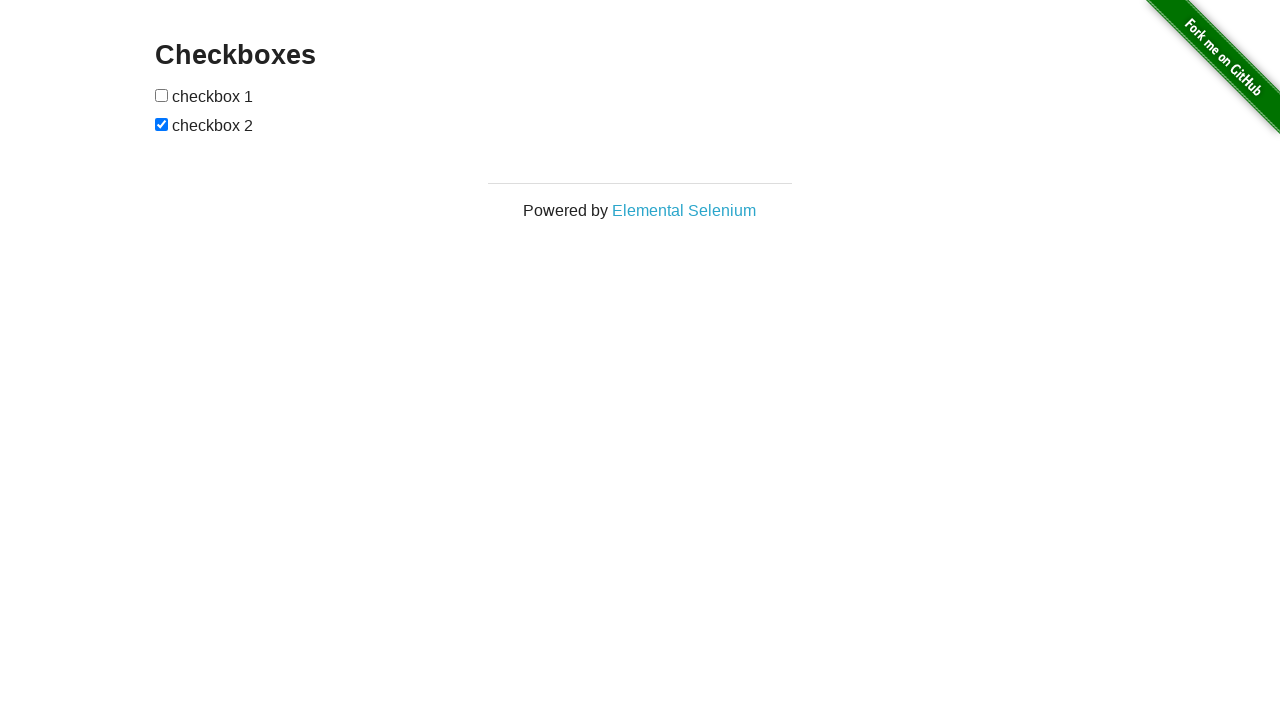

Checked checkbox 1 selected state: False
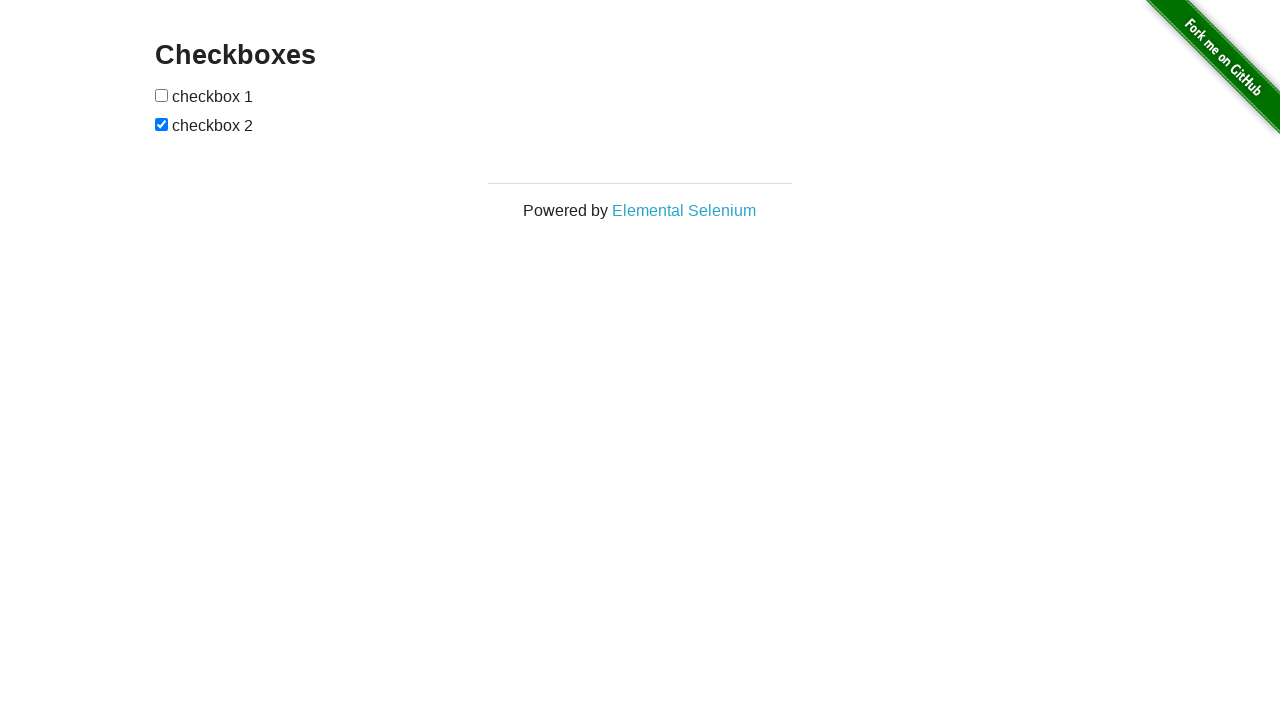

Verified that checkbox 2 is visible
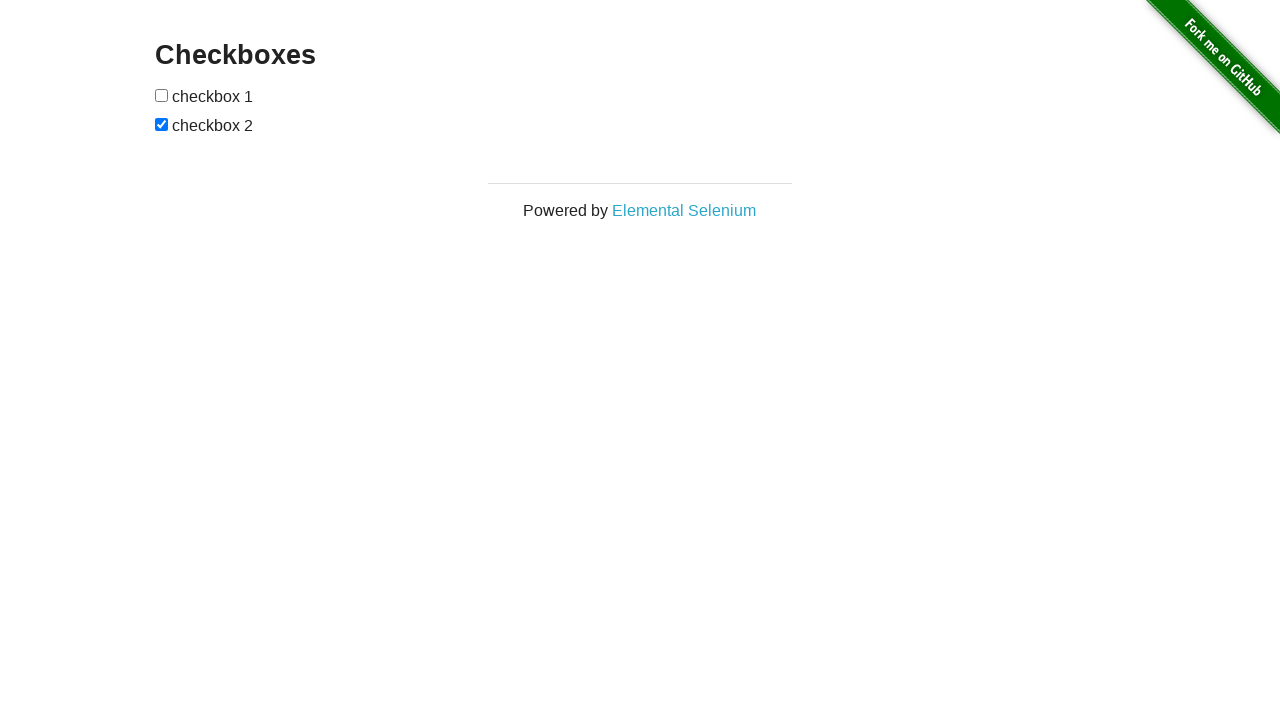

Verified that checkbox 2 is enabled
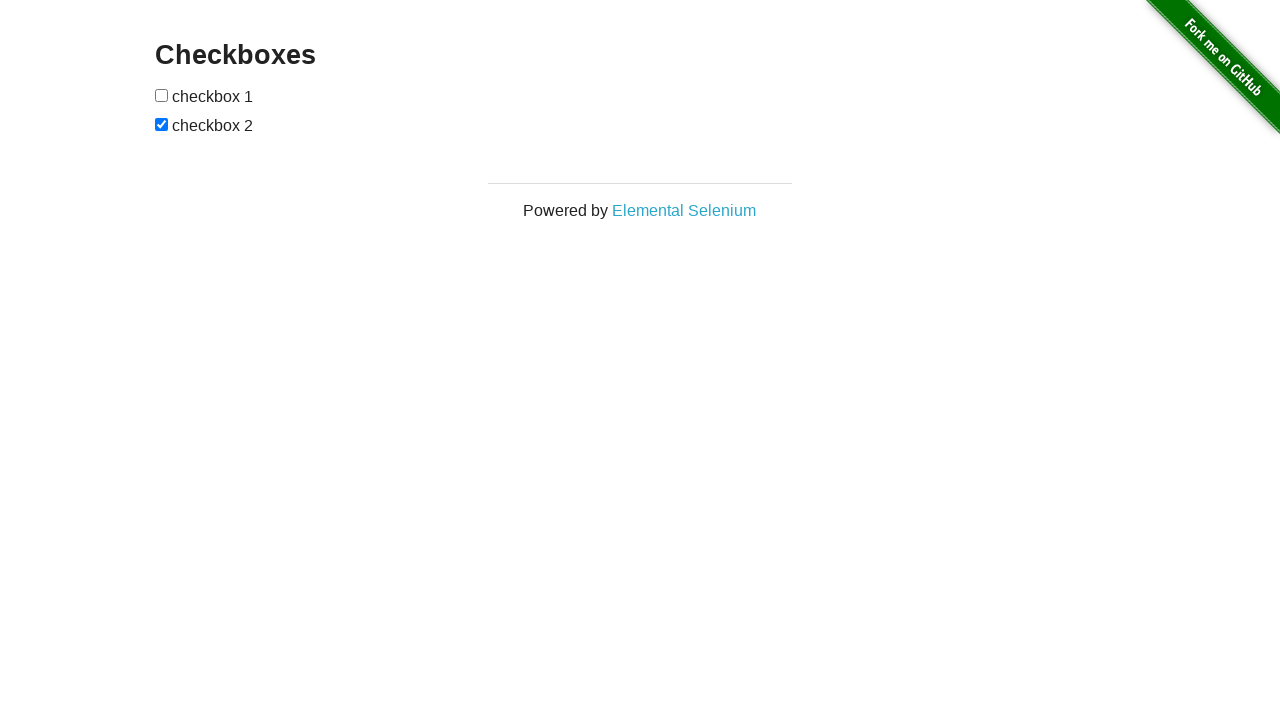

Checked checkbox 2 selected state: True
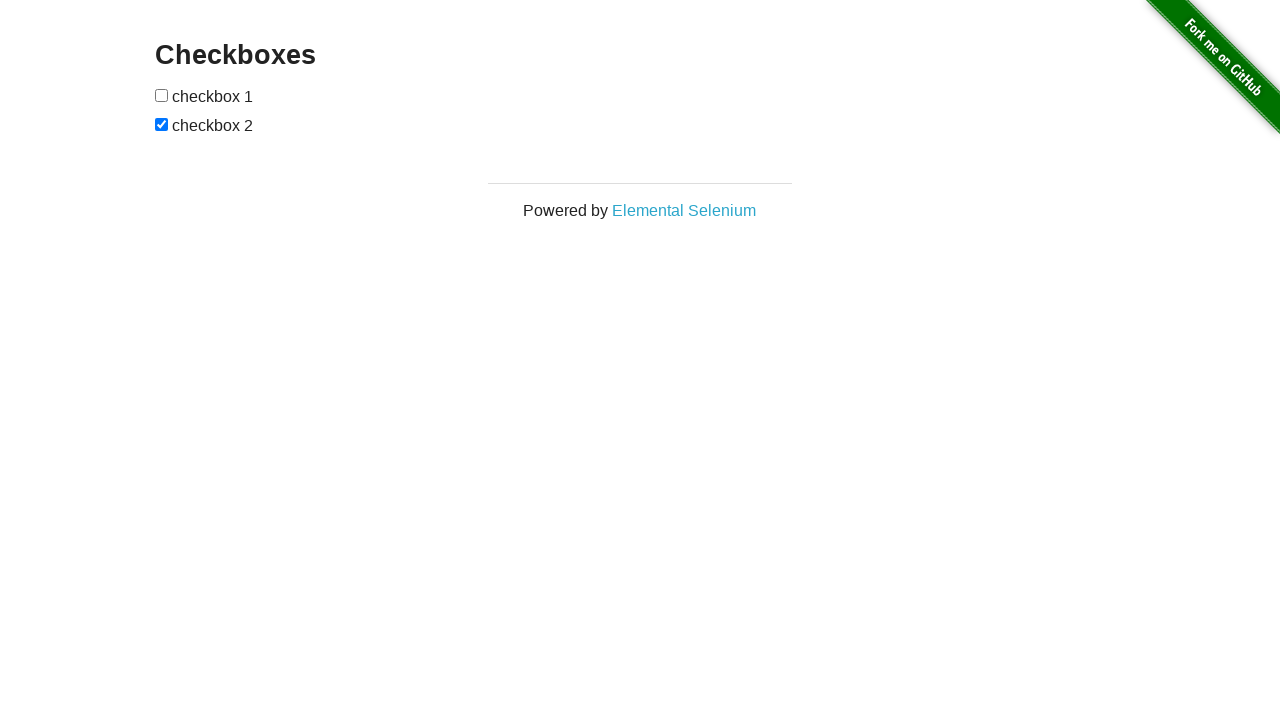

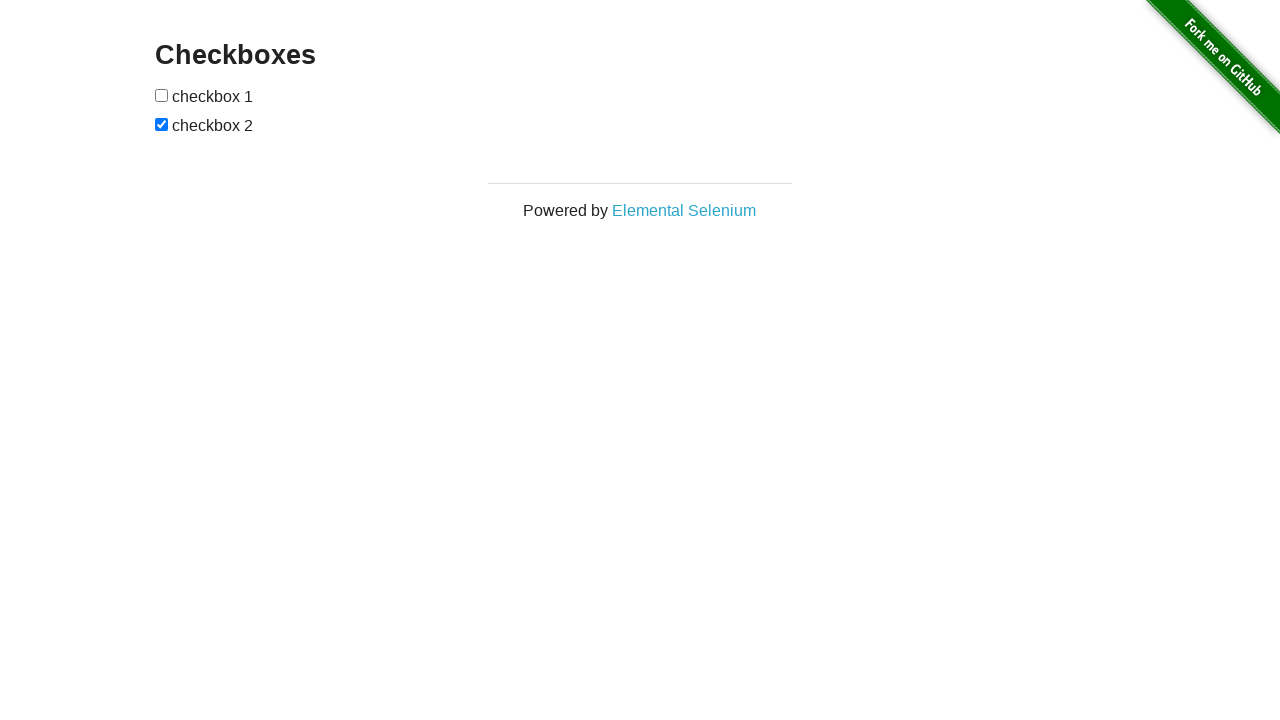